Navigates to OrangeHRM page and retrieves the source URL attribute of the header logo image

Starting URL: http://alchemy.hguy.co/orangehrm

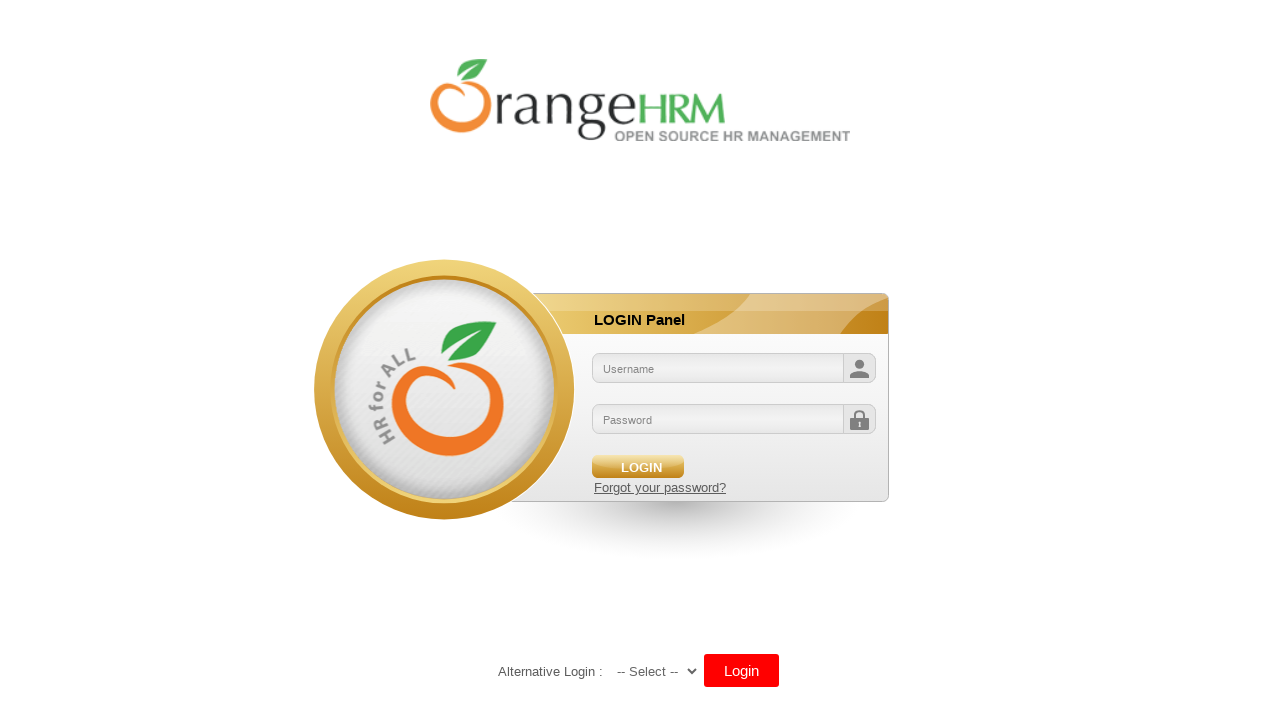

Navigated to OrangeHRM page at http://alchemy.hguy.co/orangehrm
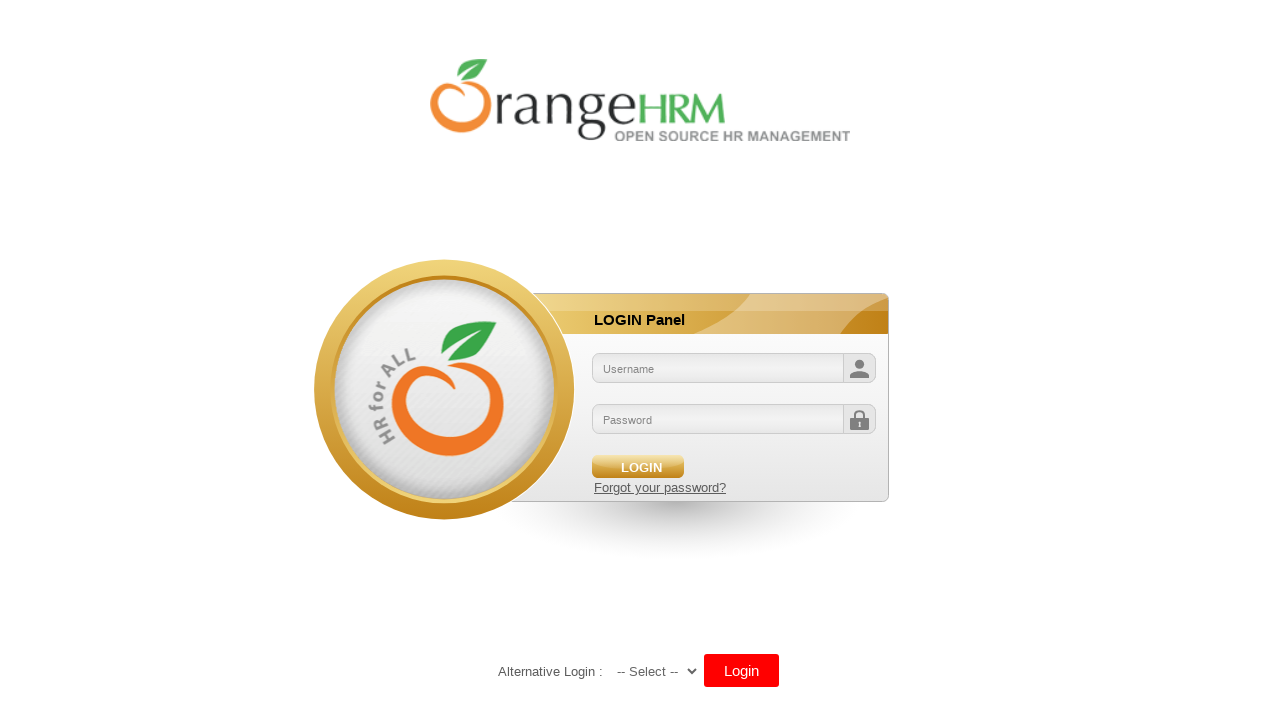

Located header logo image element
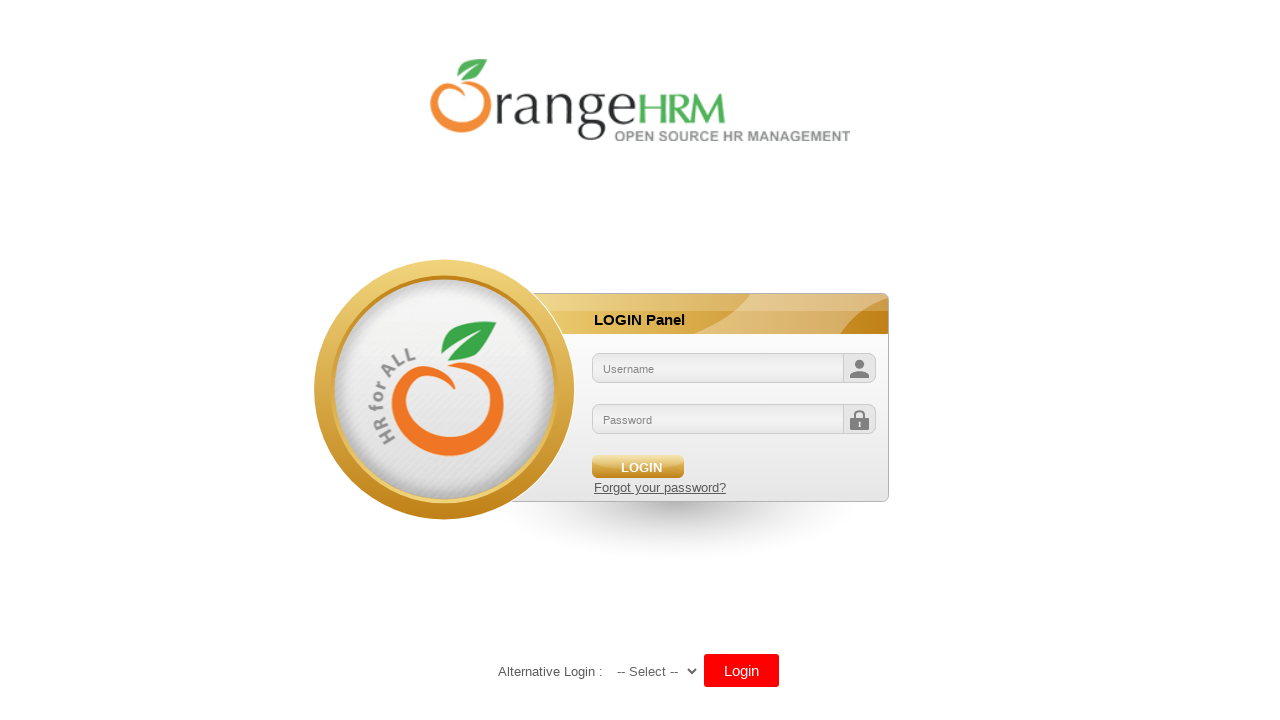

Retrieved source URL attribute of header logo: /orangehrm/symfony/web/webres_5d69118beeec64.10301452/themes/default/images/login/logo.png
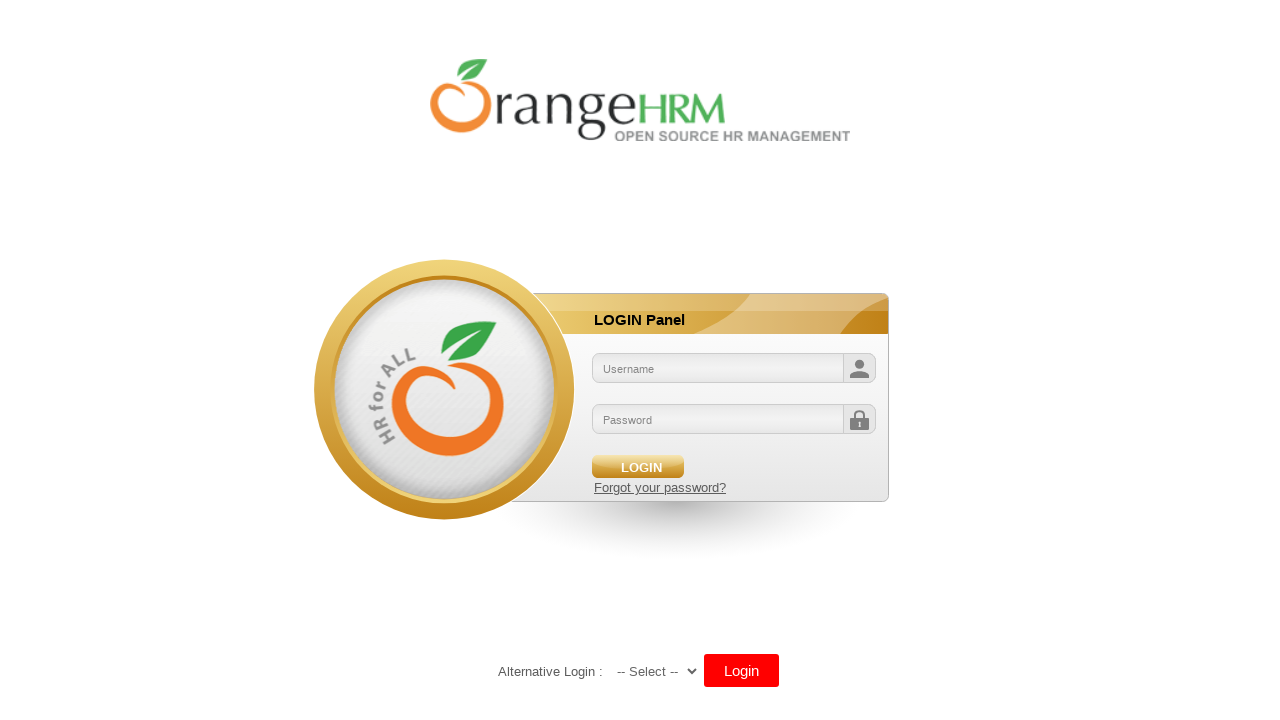

Printed header image URL: /orangehrm/symfony/web/webres_5d69118beeec64.10301452/themes/default/images/login/logo.png
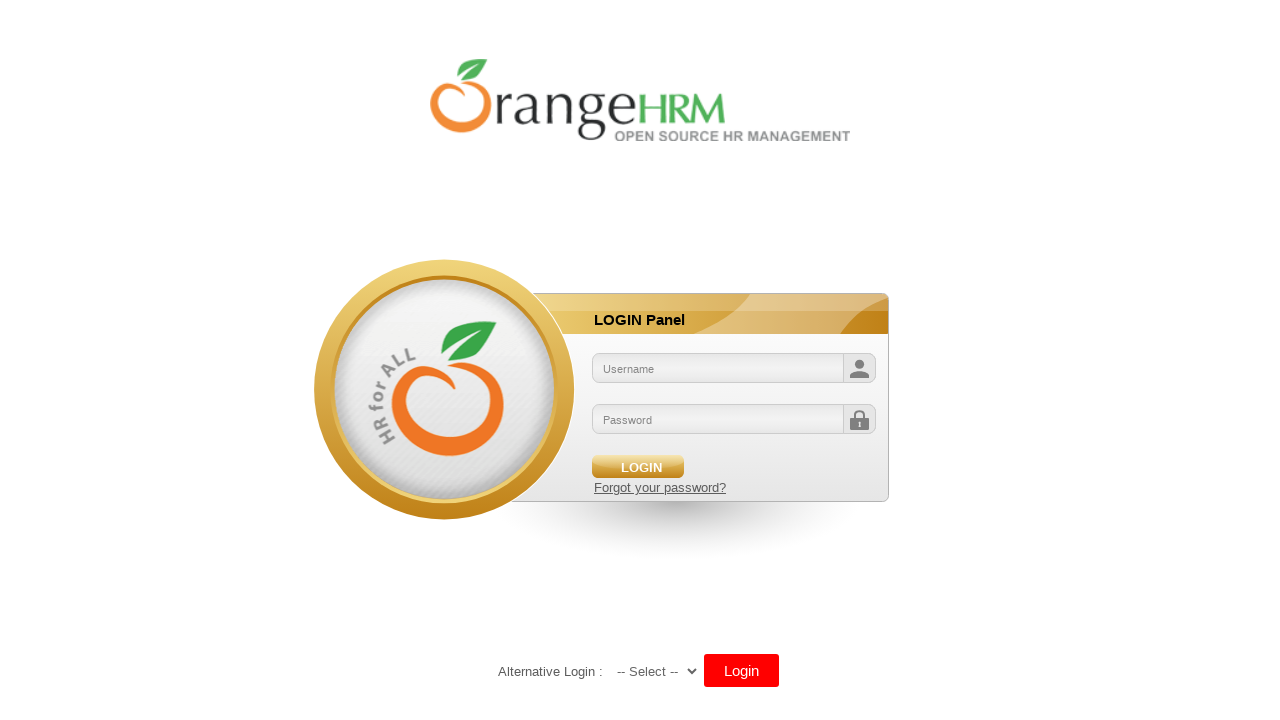

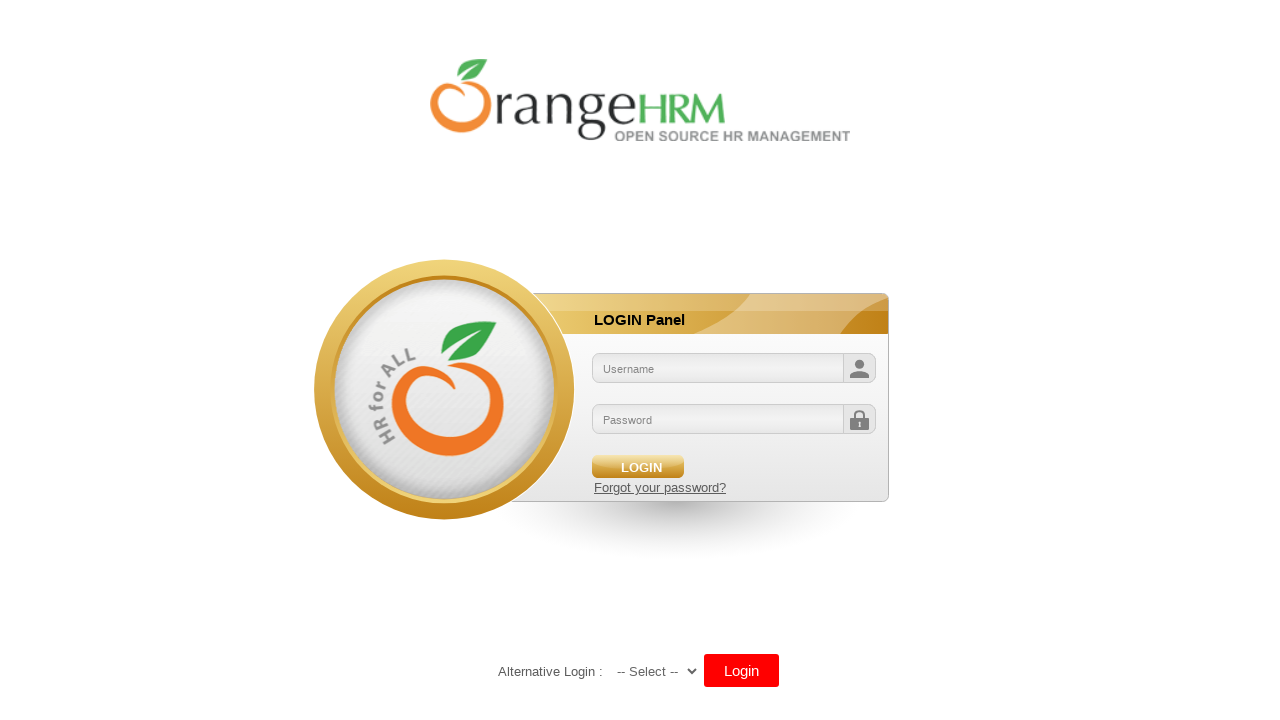